Fills out a text box form with name, email, current address, and permanent address, then submits

Starting URL: https://demoqa.com/text-box

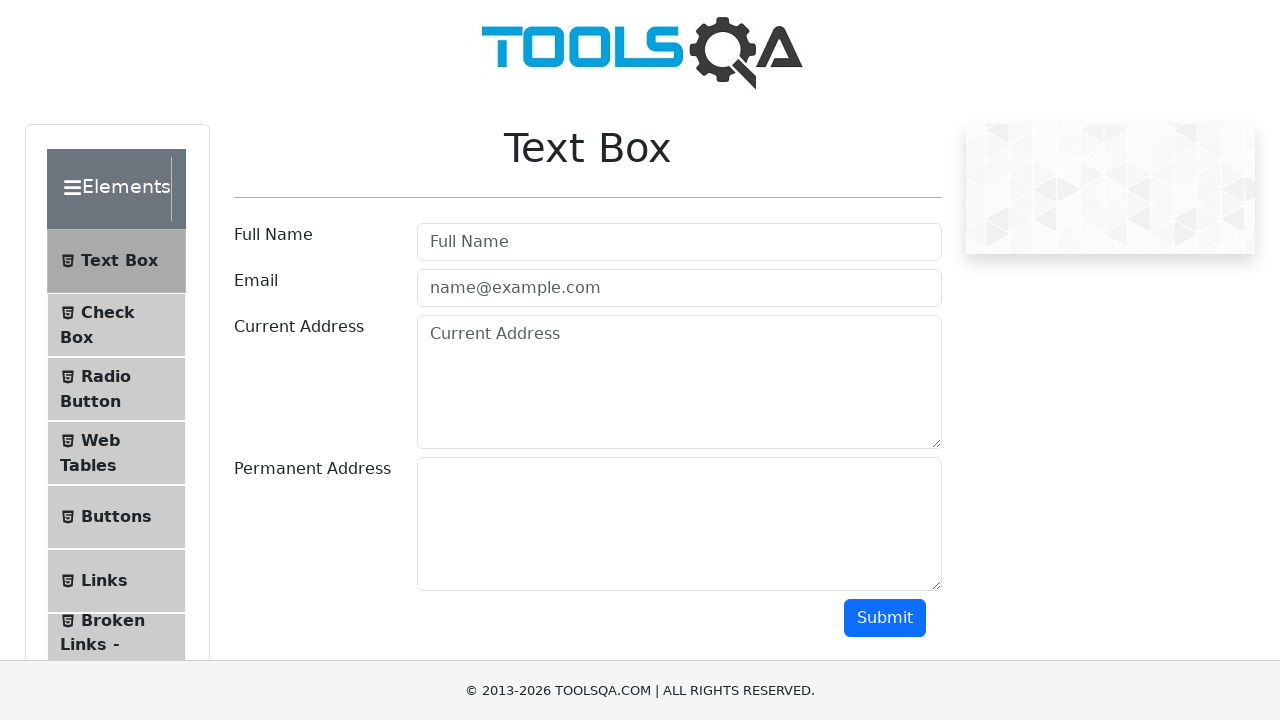

Filled full name field with 'Mr. Abid' on [placeholder='Full Name']
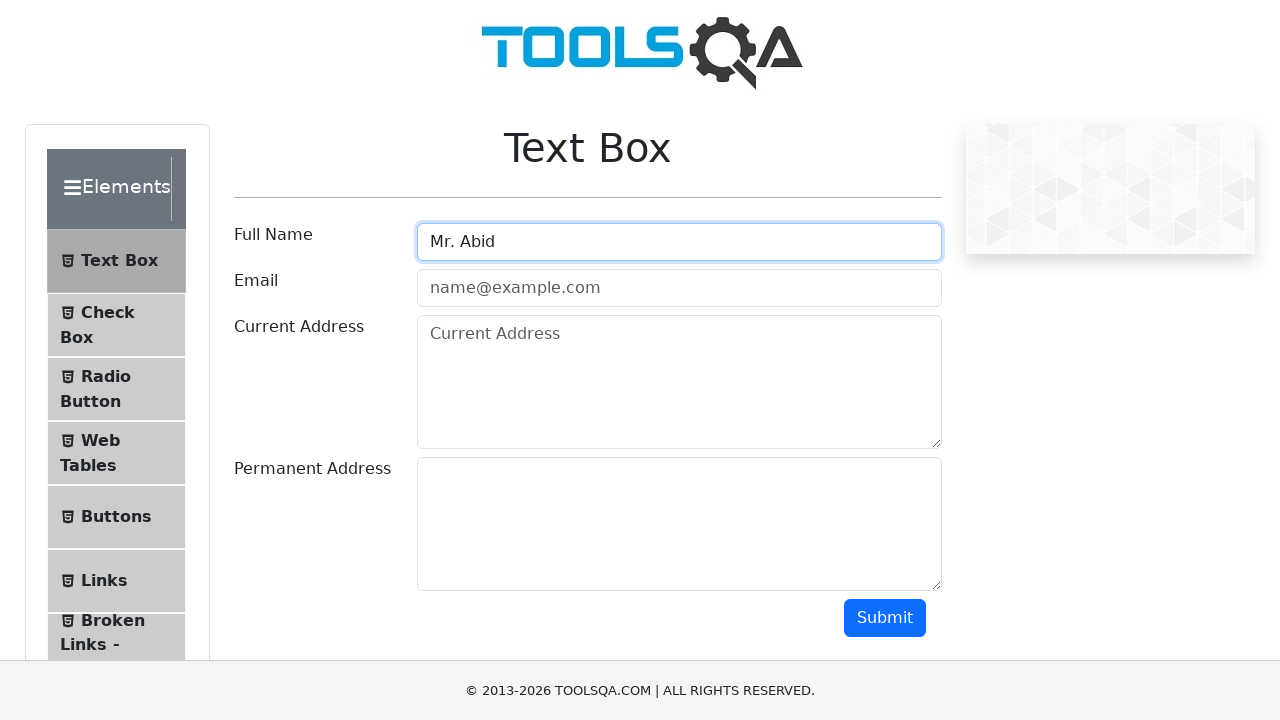

Filled email field with 'abid@test.com' on #userEmail
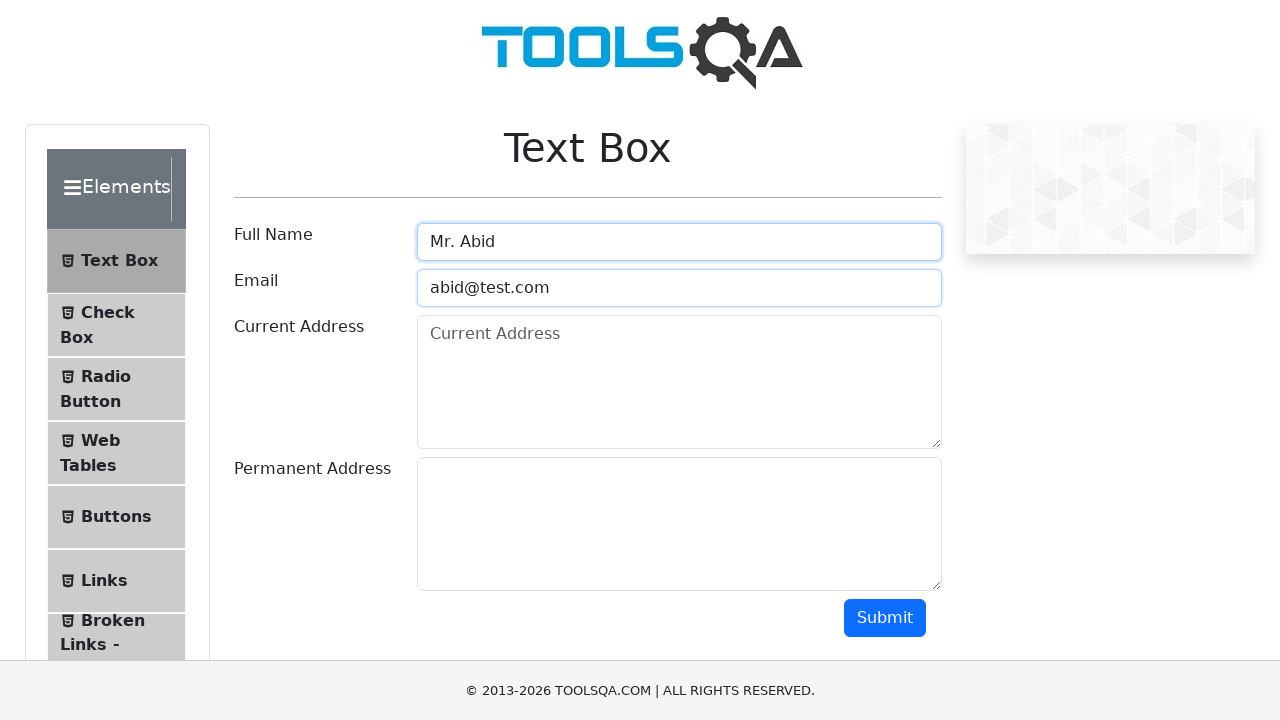

Filled current address field with 'Kazipara, Dhaka-1216' on #currentAddress
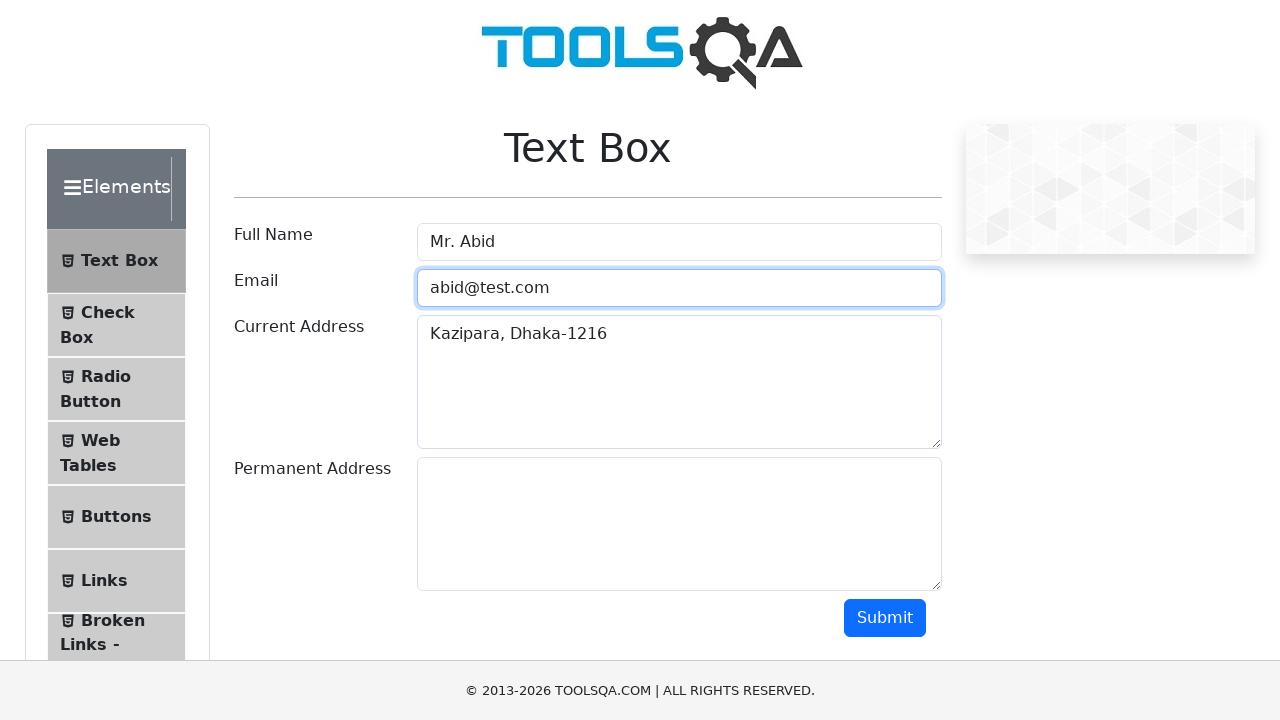

Filled permanent address field with 'Dagonbhuiya, Feni' on #permanentAddress
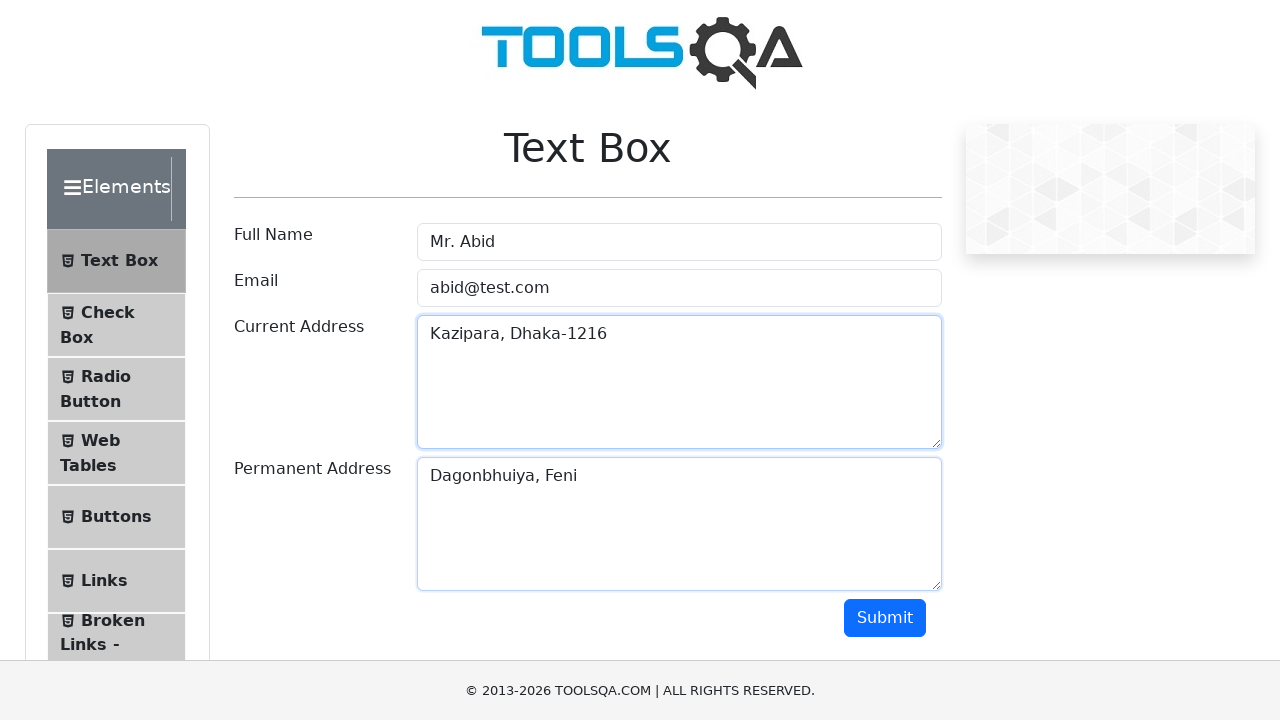

Clicked submit button to submit the form at (885, 618) on #submit
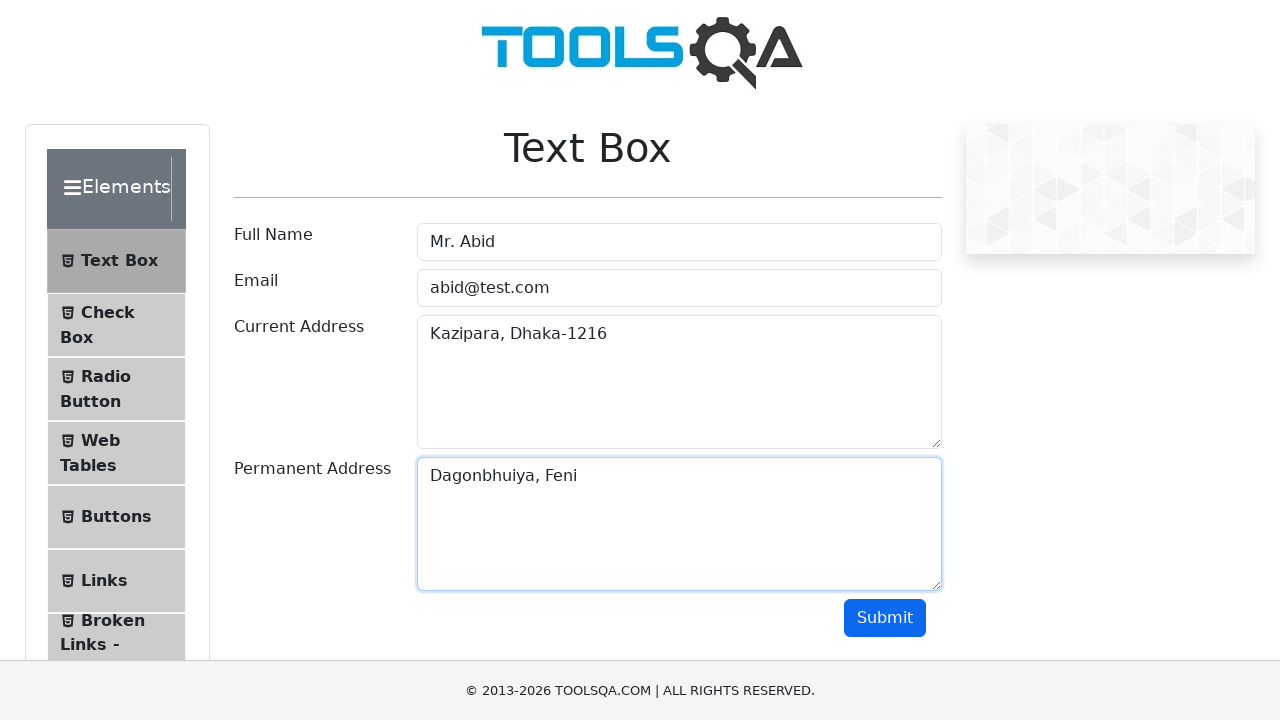

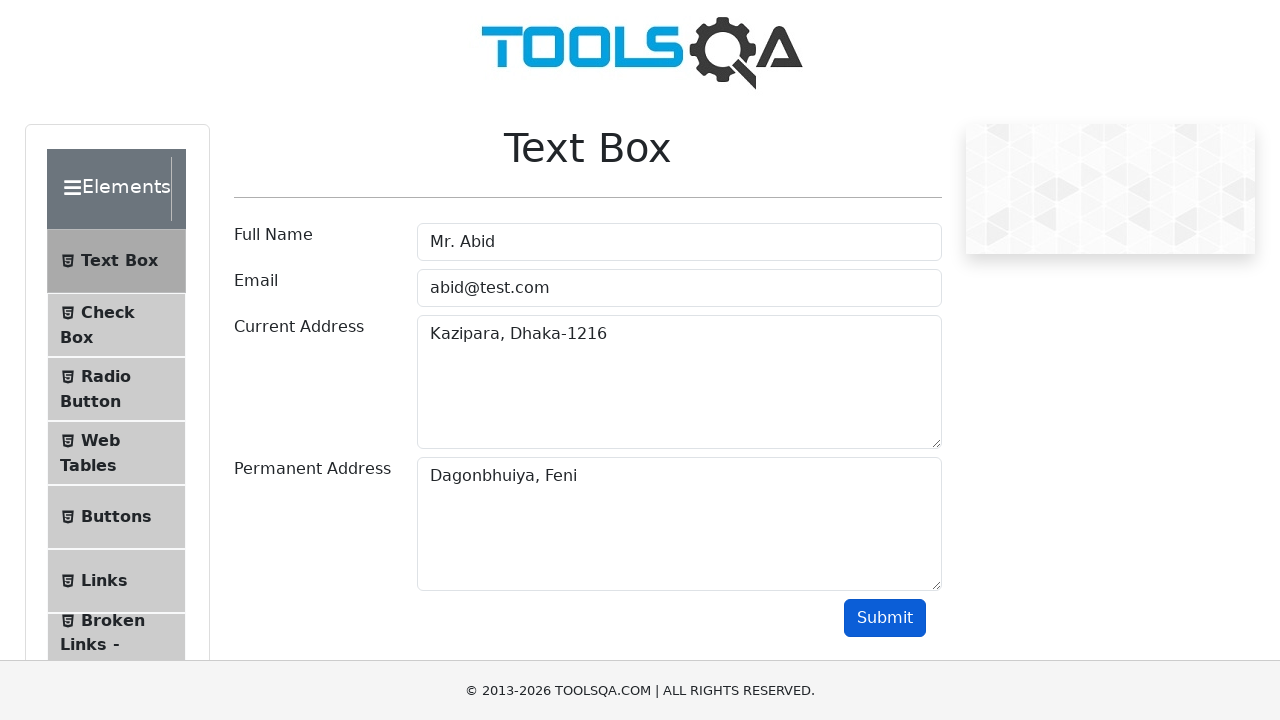